Tests the calculator's subtraction functionality by entering 14 - 13 and verifying the result is 1

Starting URL: https://www.calculator.net/

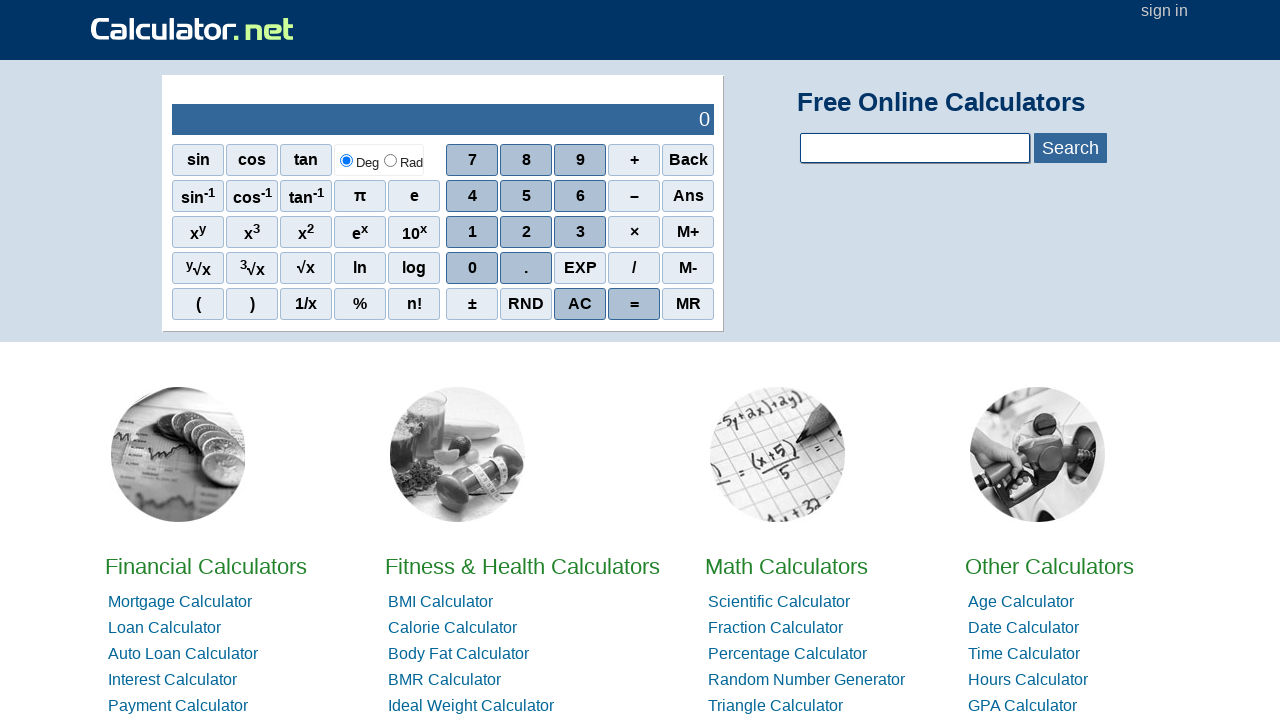

Clicked number 1 at (472, 232) on span[onclick='r(1)']
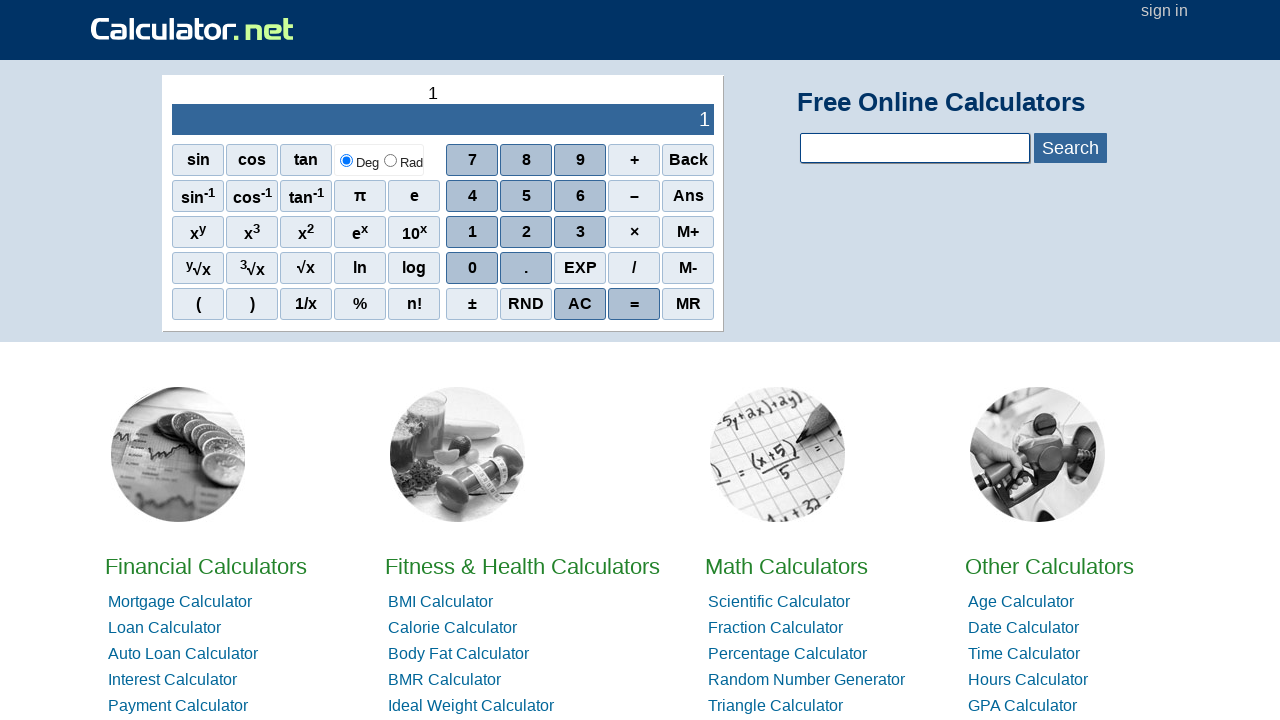

Clicked number 4 at (472, 196) on span[onclick='r(4)']
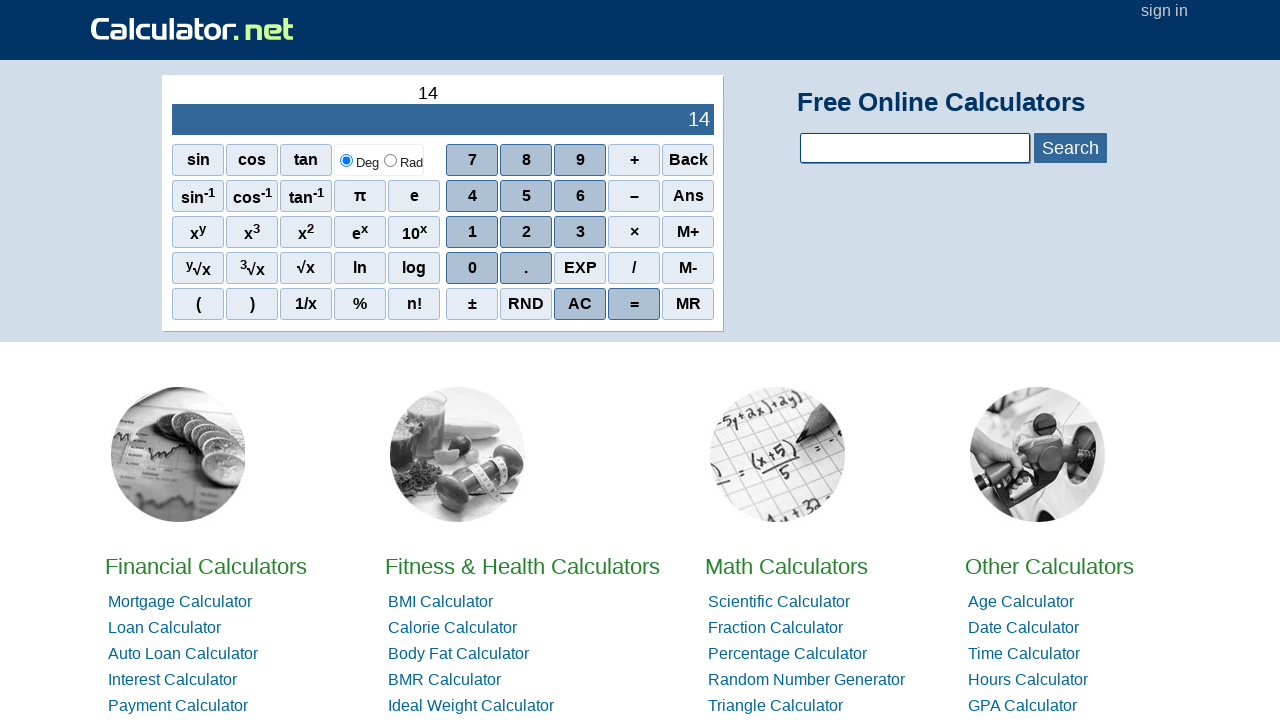

Clicked subtraction operator at (634, 196) on span[onclick="r('-')"]
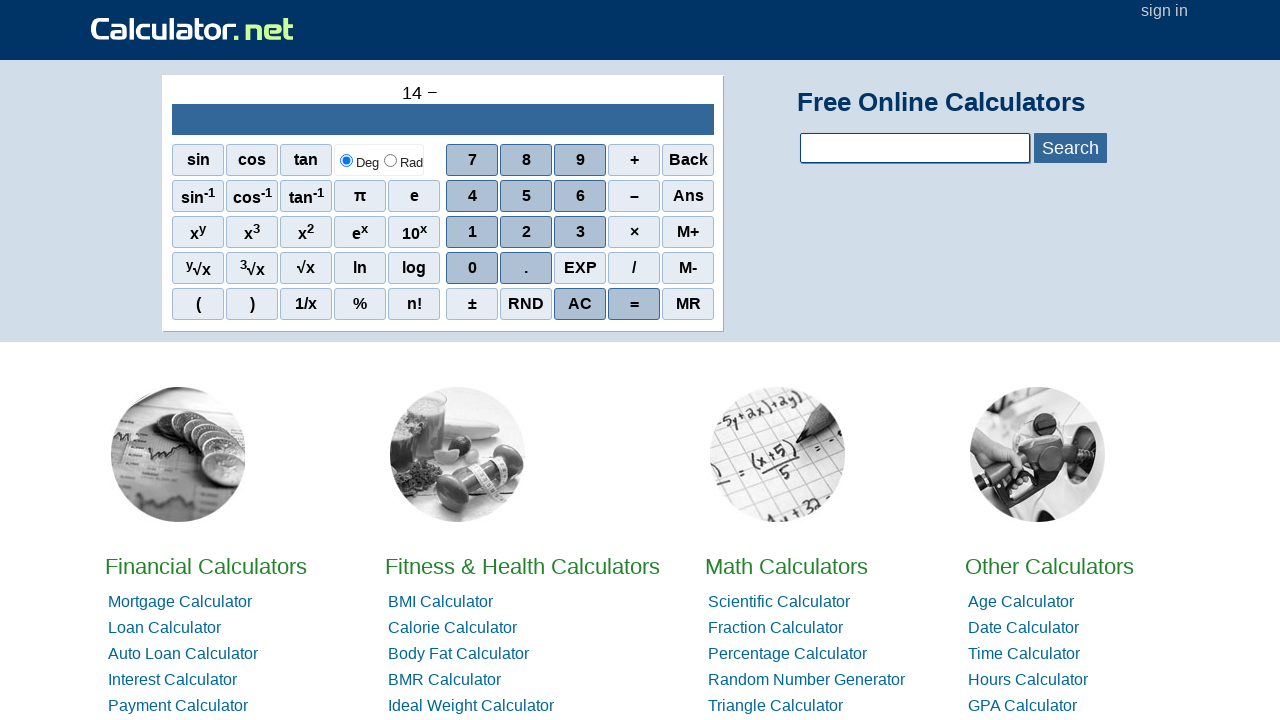

Clicked number 1 at (472, 232) on span[onclick='r(1)']
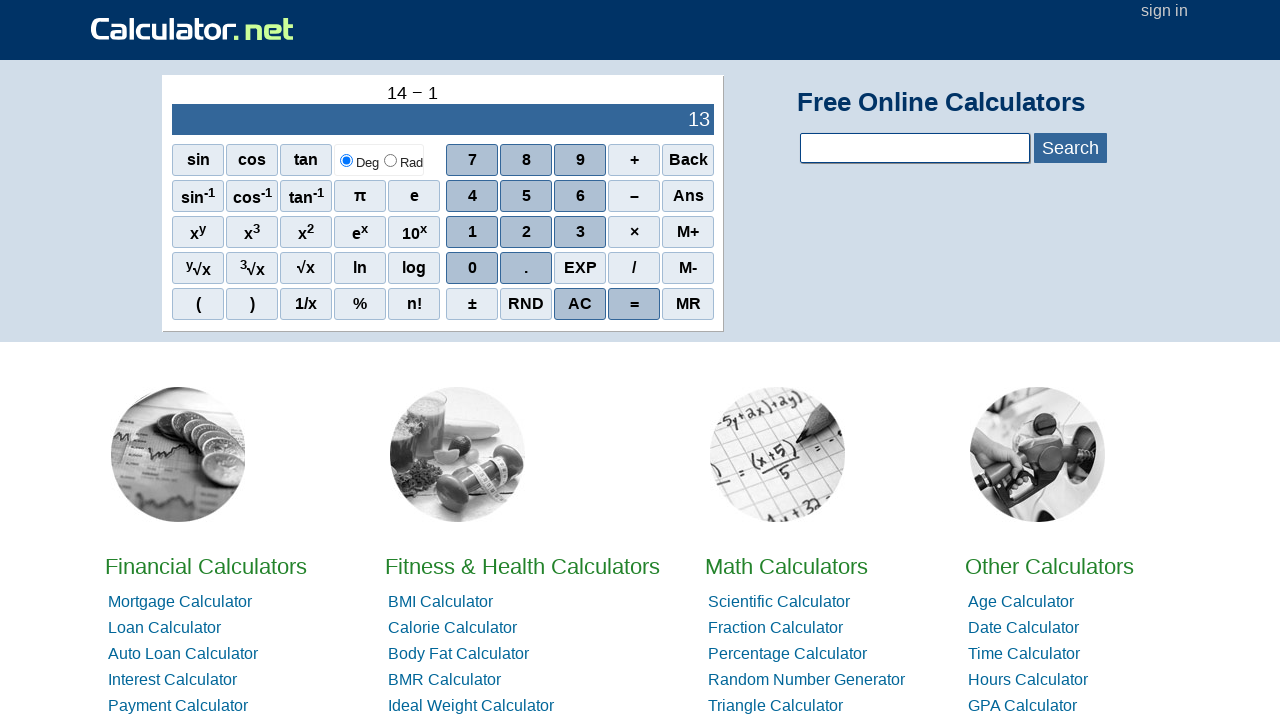

Clicked number 3 at (580, 232) on span[onclick='r(3)']
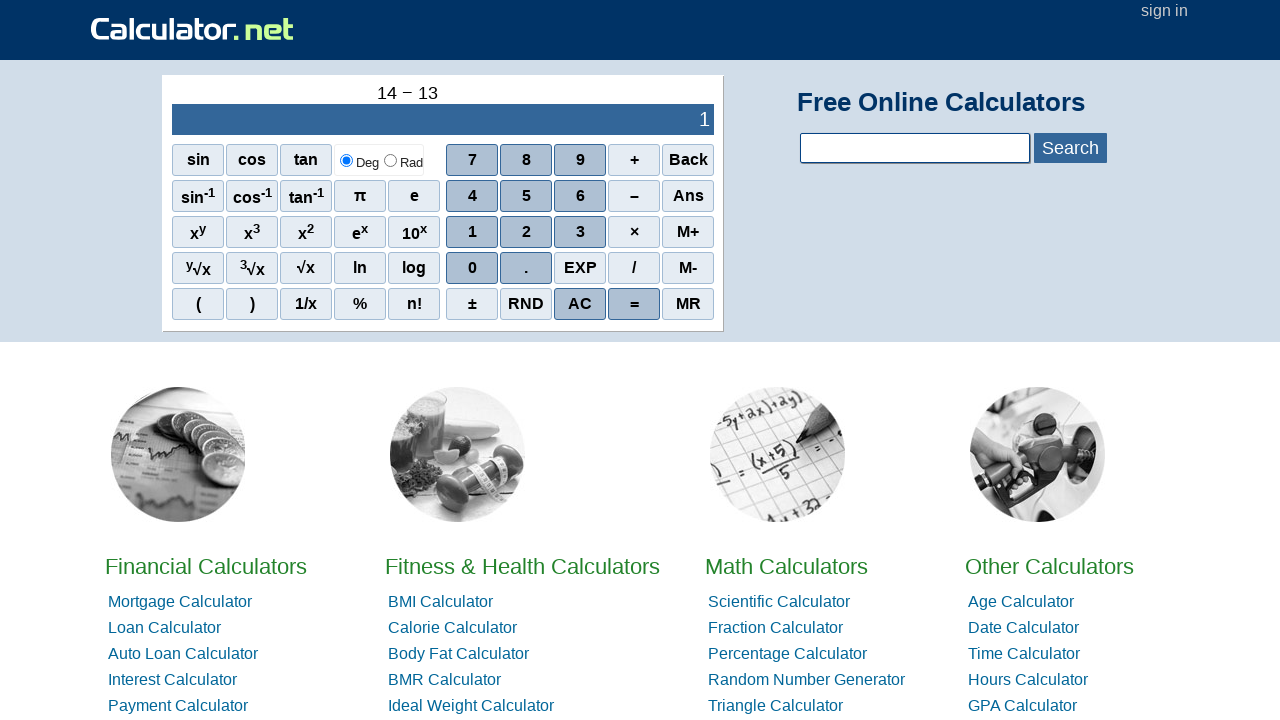

Clicked equals button to calculate result at (634, 304) on span[onclick="r('=')"]
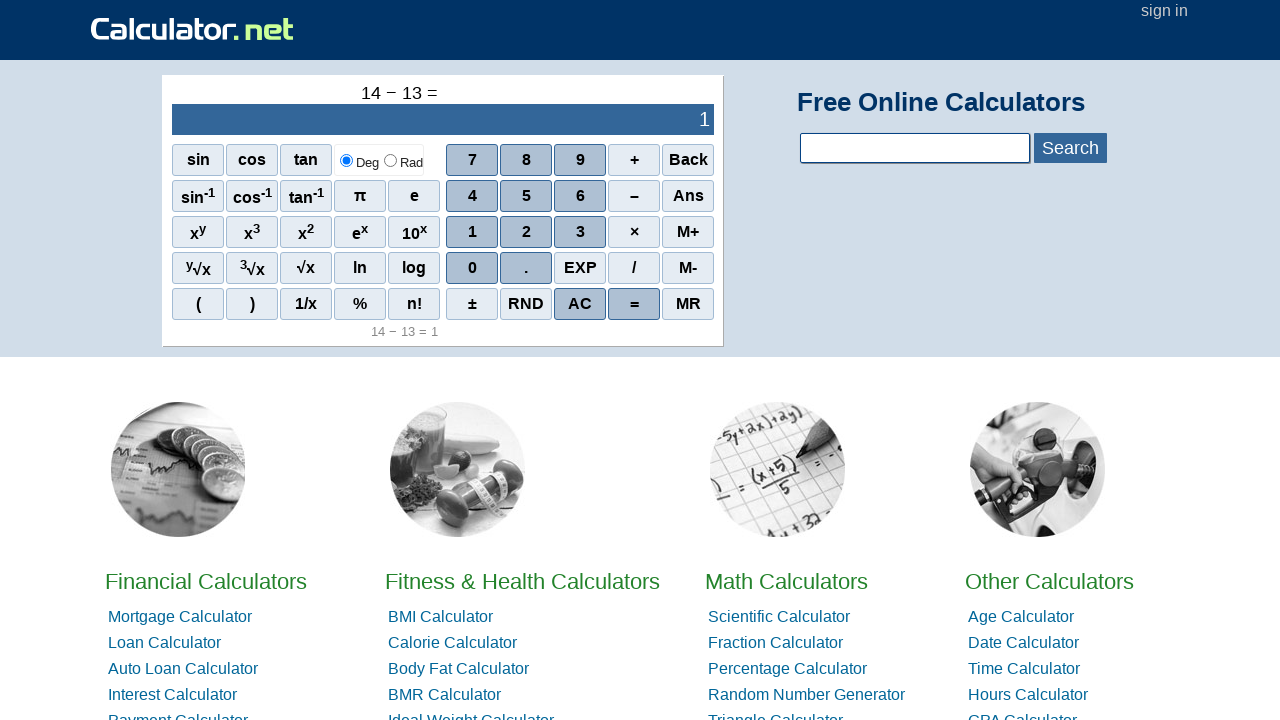

Retrieved result from calculator output: 1
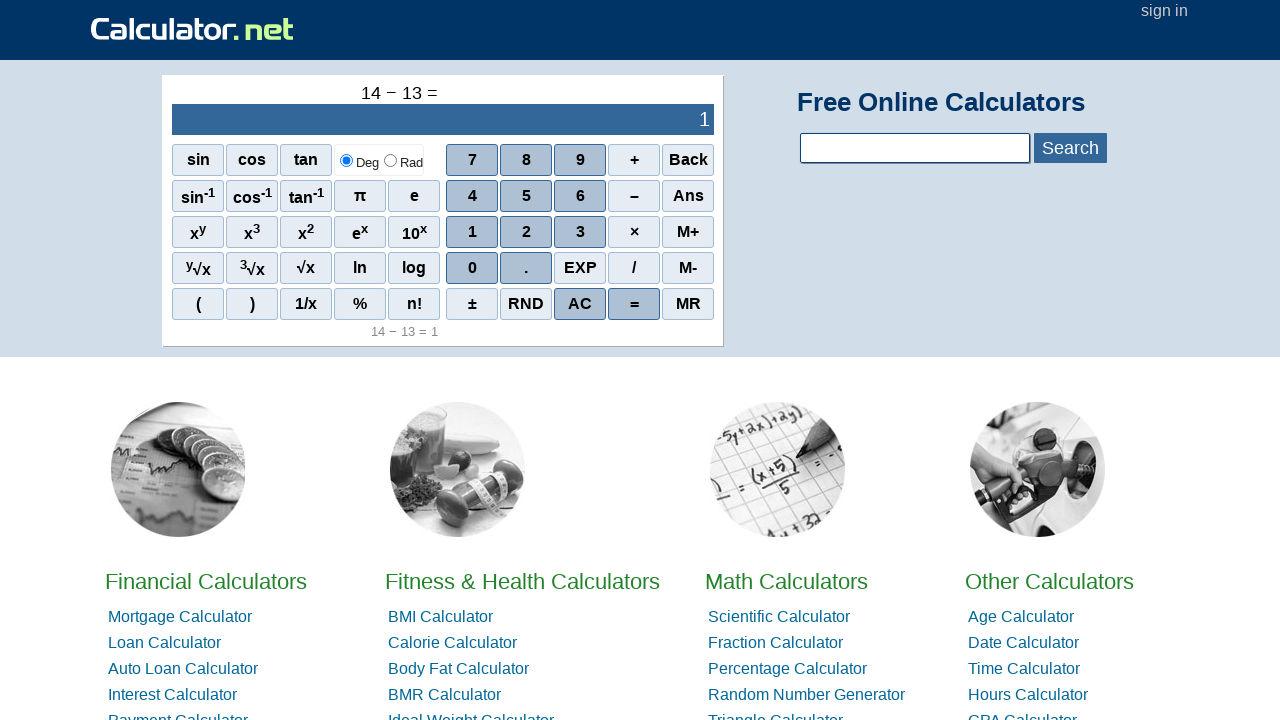

Verified subtraction result is 1
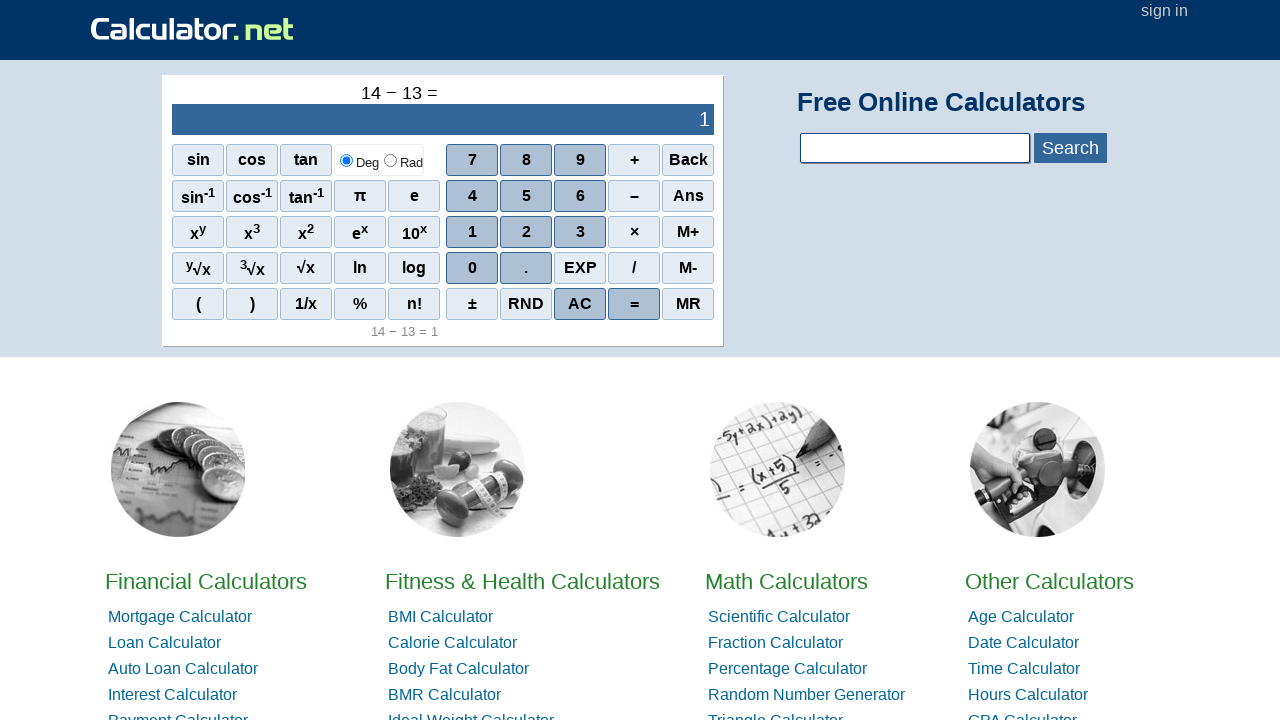

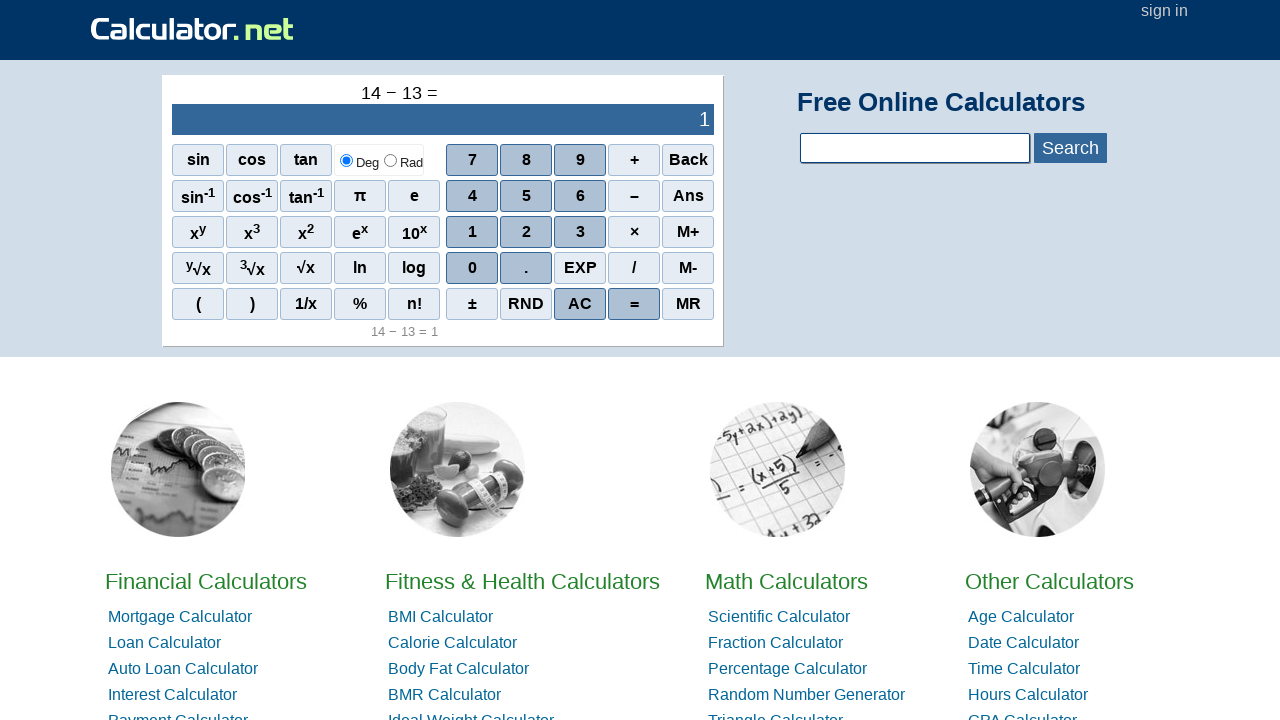